Tests dynamic element loading by clicking buttons to add textboxes and entering values into them once they become visible, demonstrating wait functionality.

Starting URL: https://www.hyrtutorials.com/p/waits-demo.html

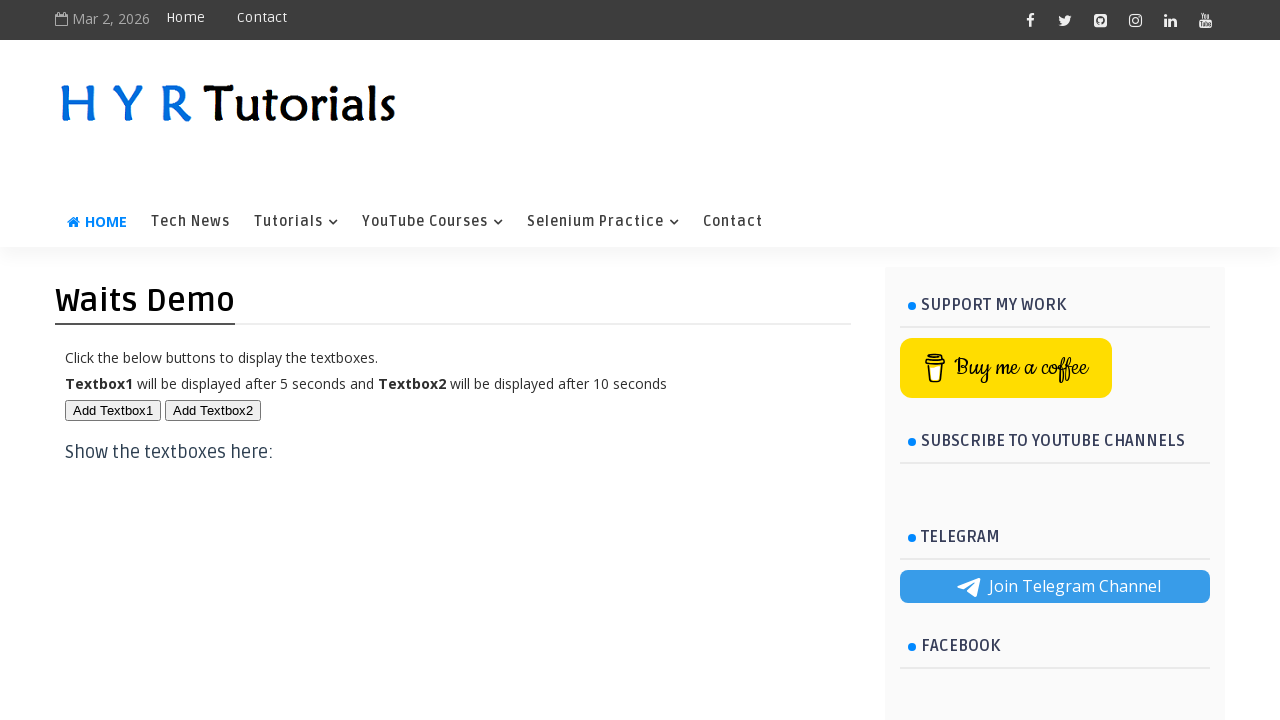

Clicked Add Textbox1 button at (113, 410) on button#btn1
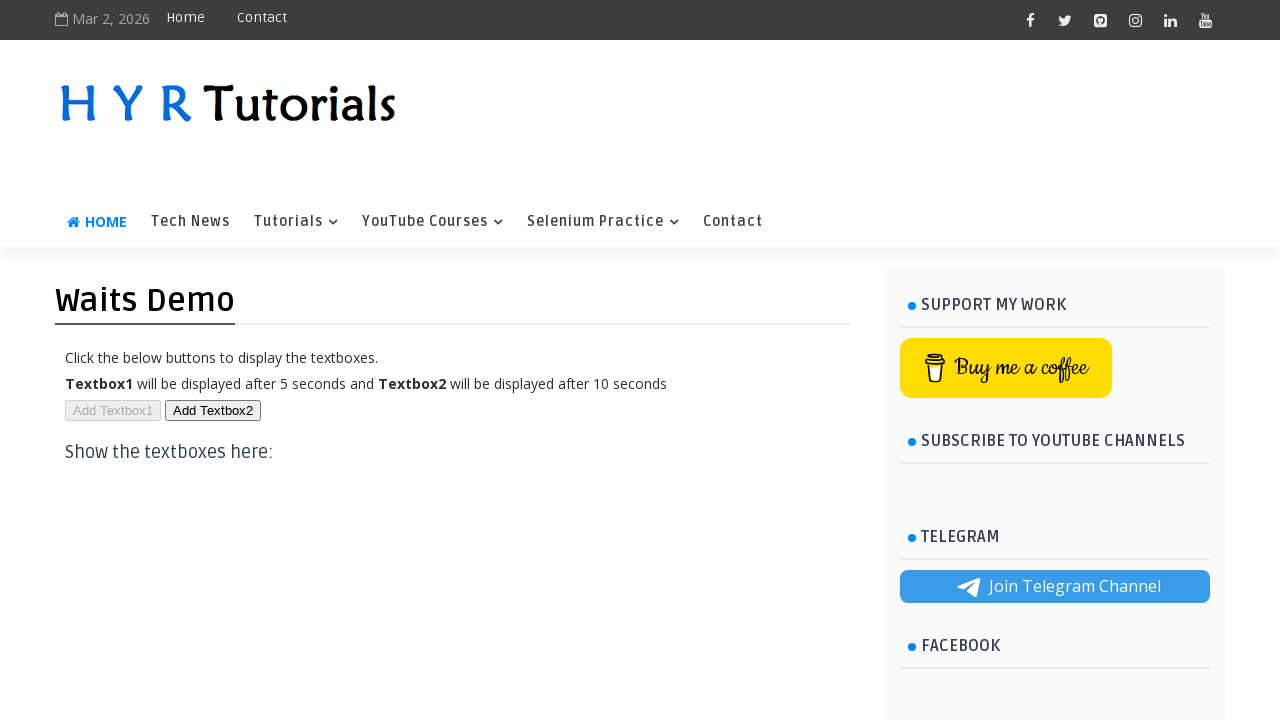

First textbox became visible
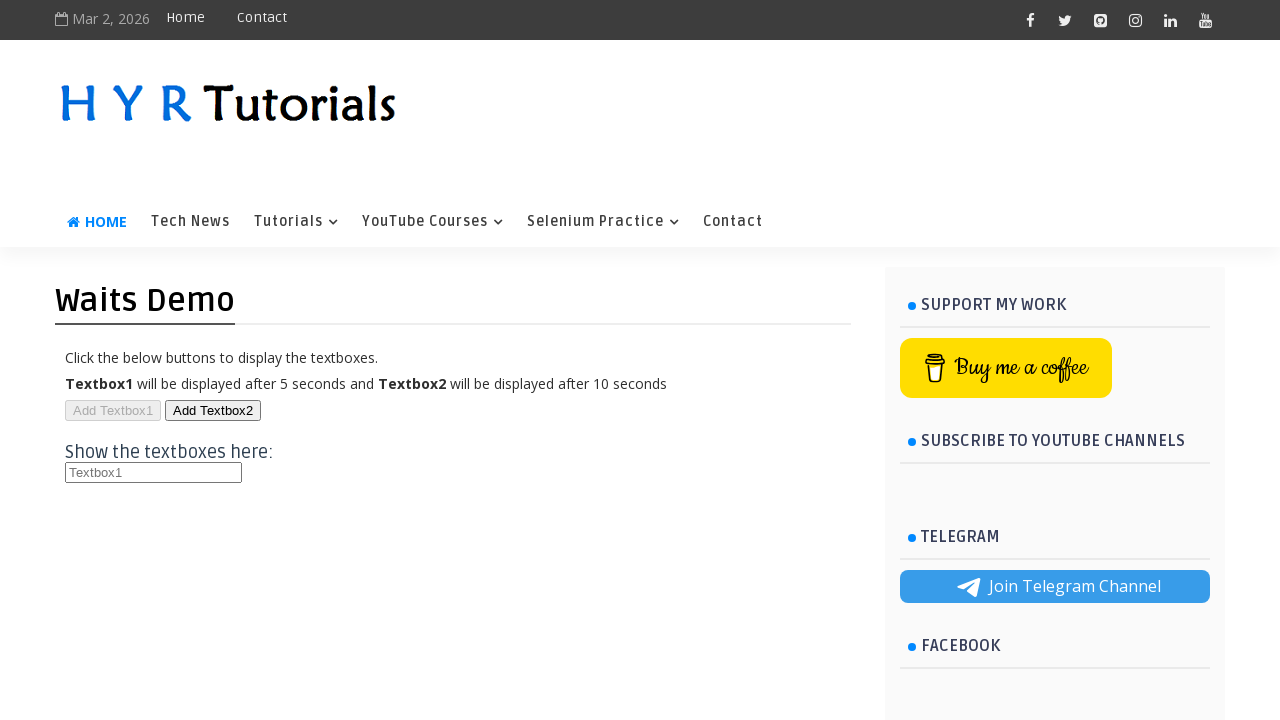

Filled first textbox with 'Automation' on //h3[text()='Show the textboxes here:']/input[1]
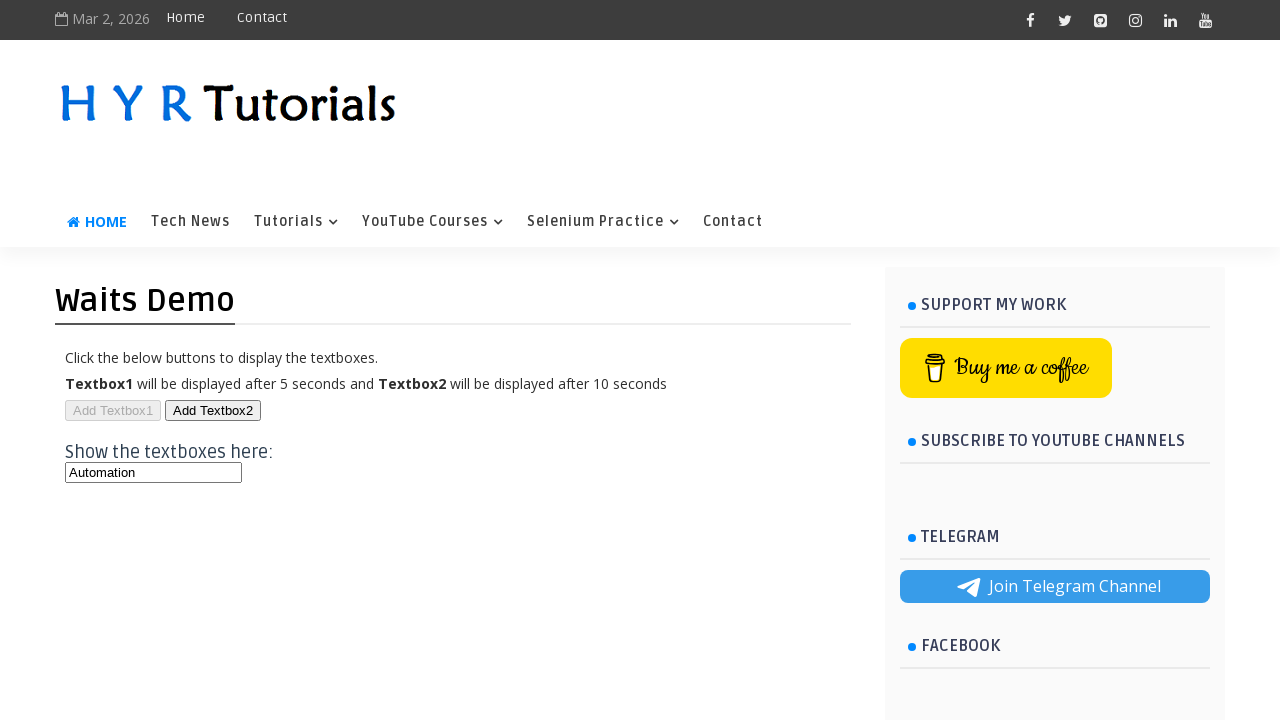

Clicked Add Textbox2 button at (213, 410) on button#btn2
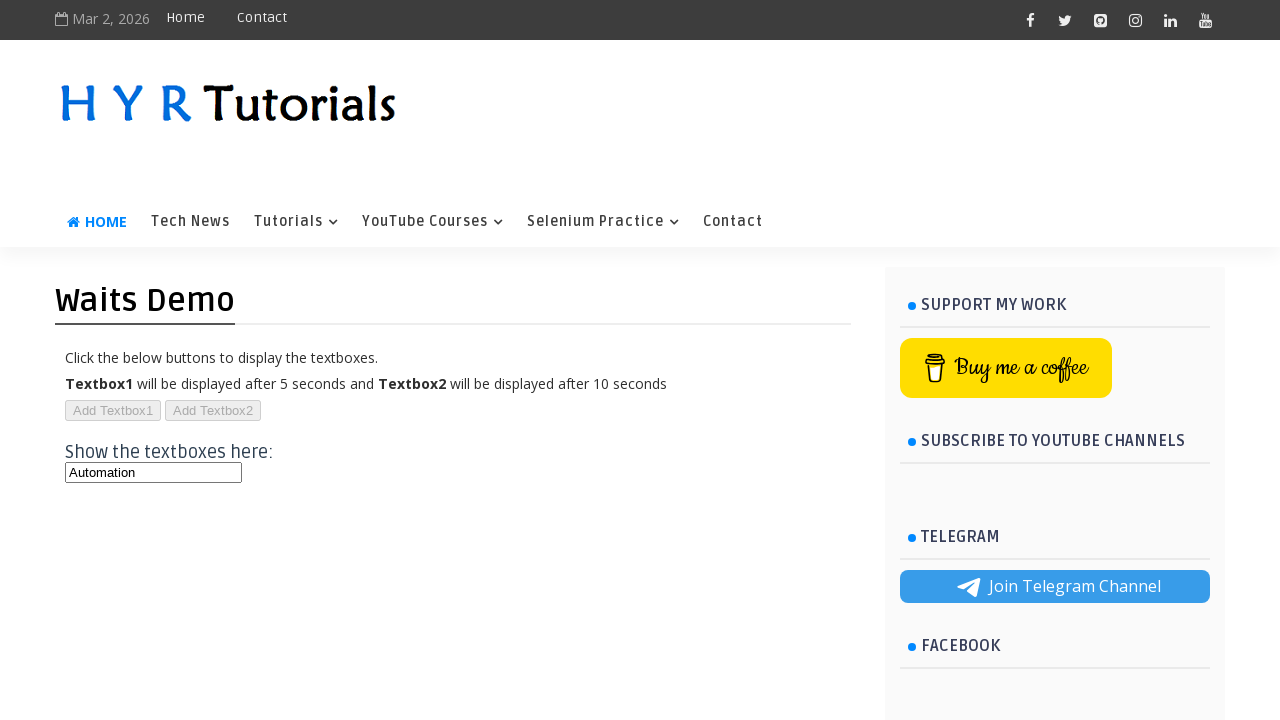

Second textbox became visible
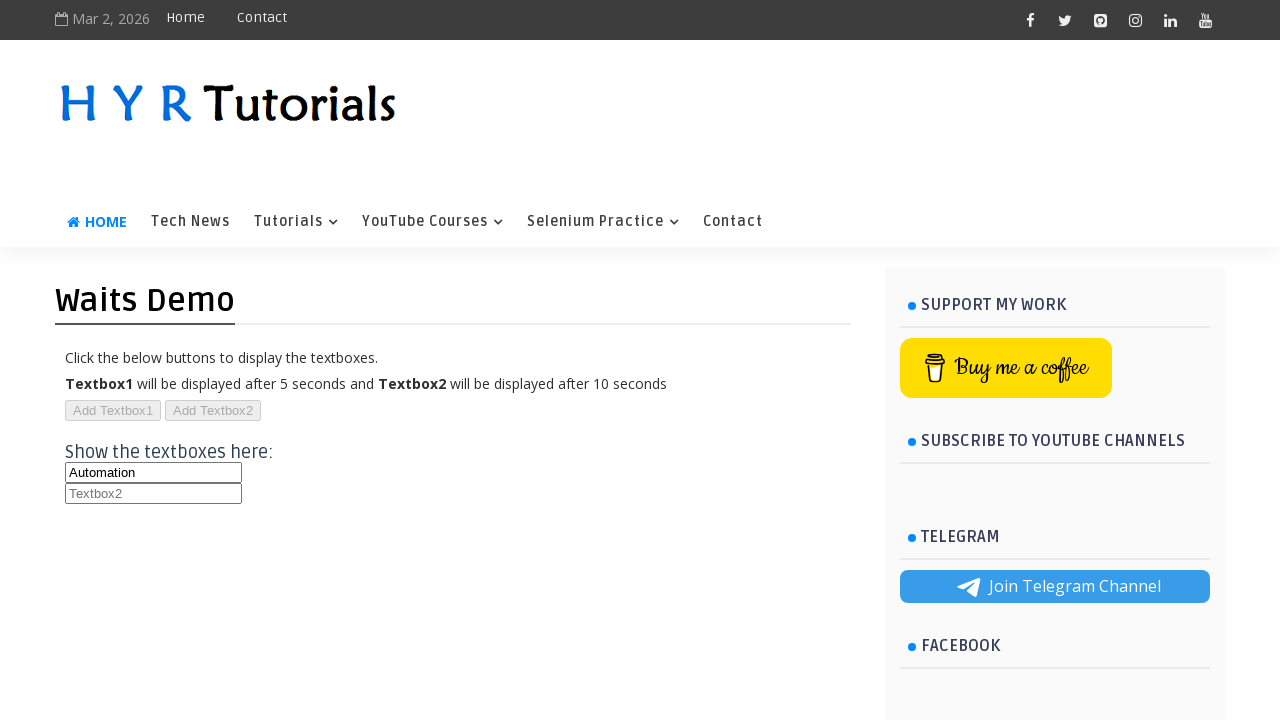

Filled second textbox with 'Selenium' on //h3[text()='Show the textboxes here:']/input[2]
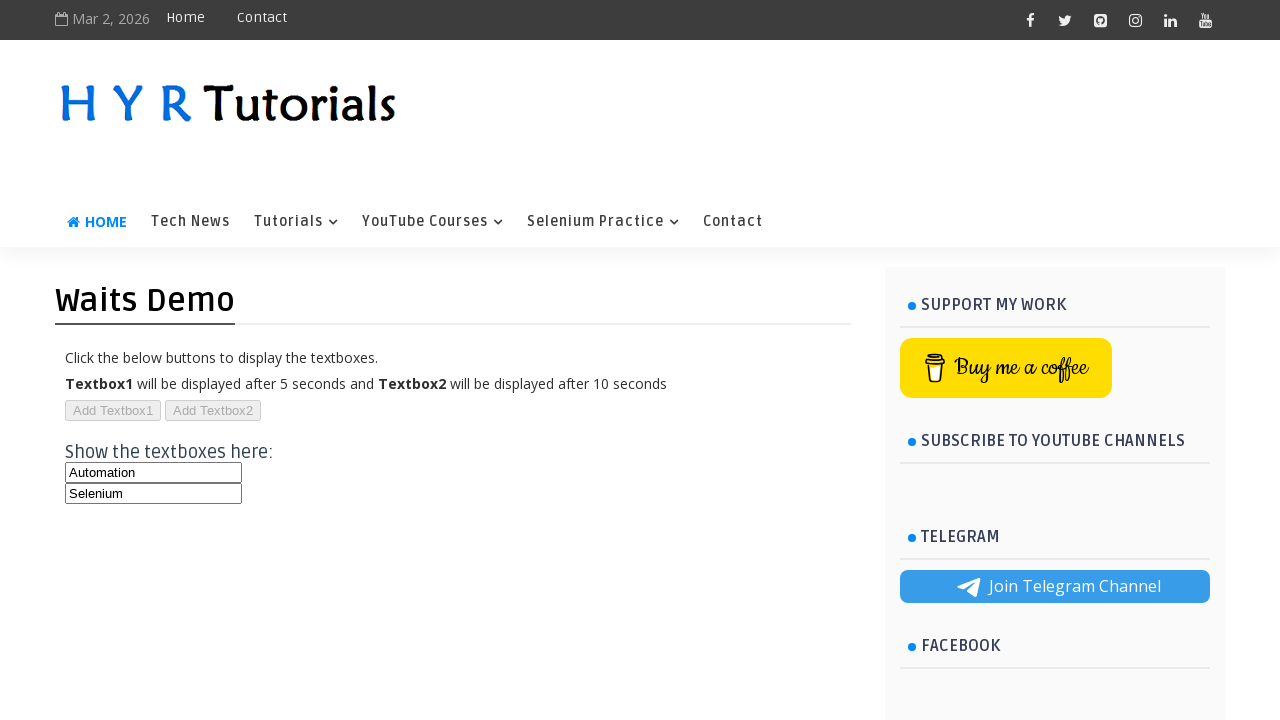

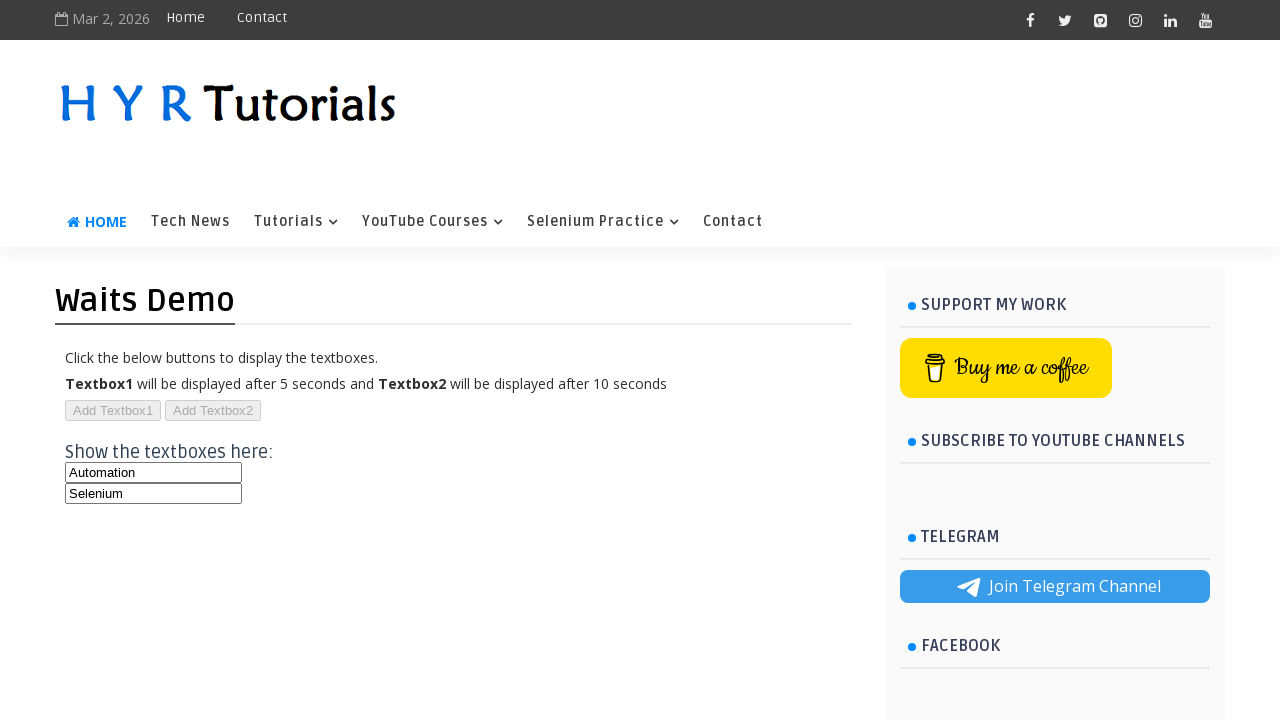